Verifies the video search page loads successfully

Starting URL: https://egundem.com/search/video

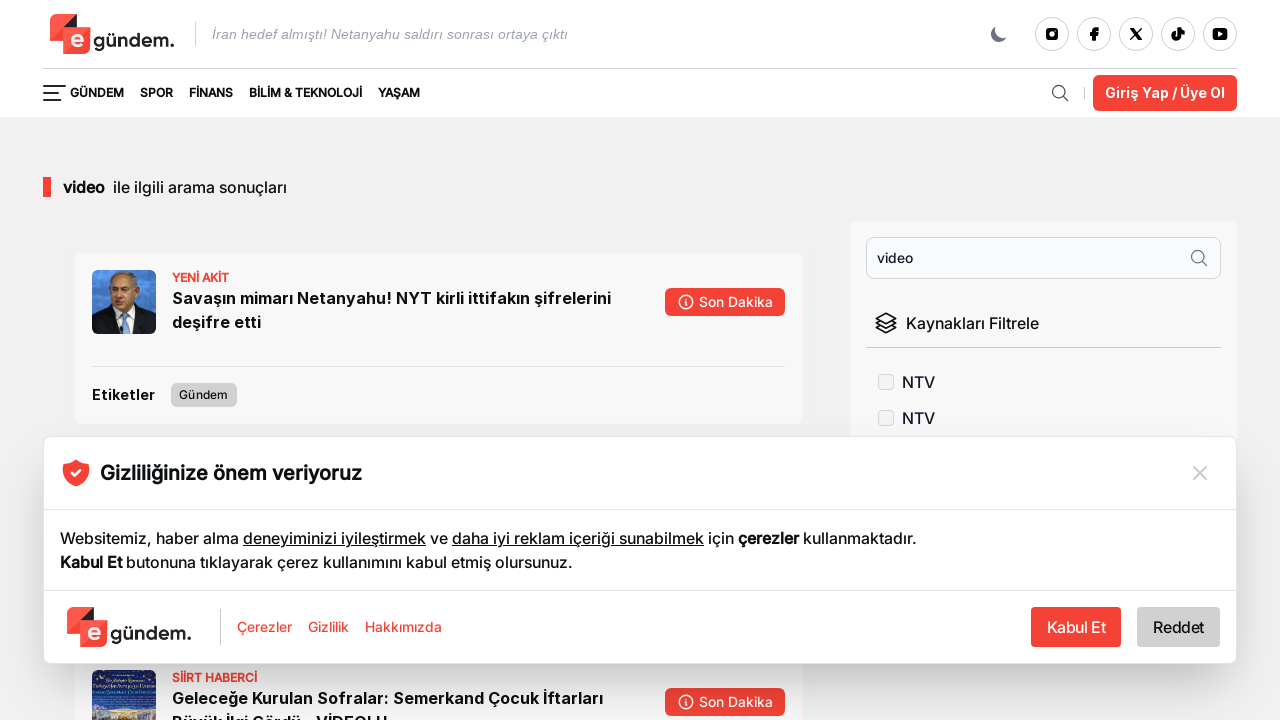

Verified URL contains /search/video path
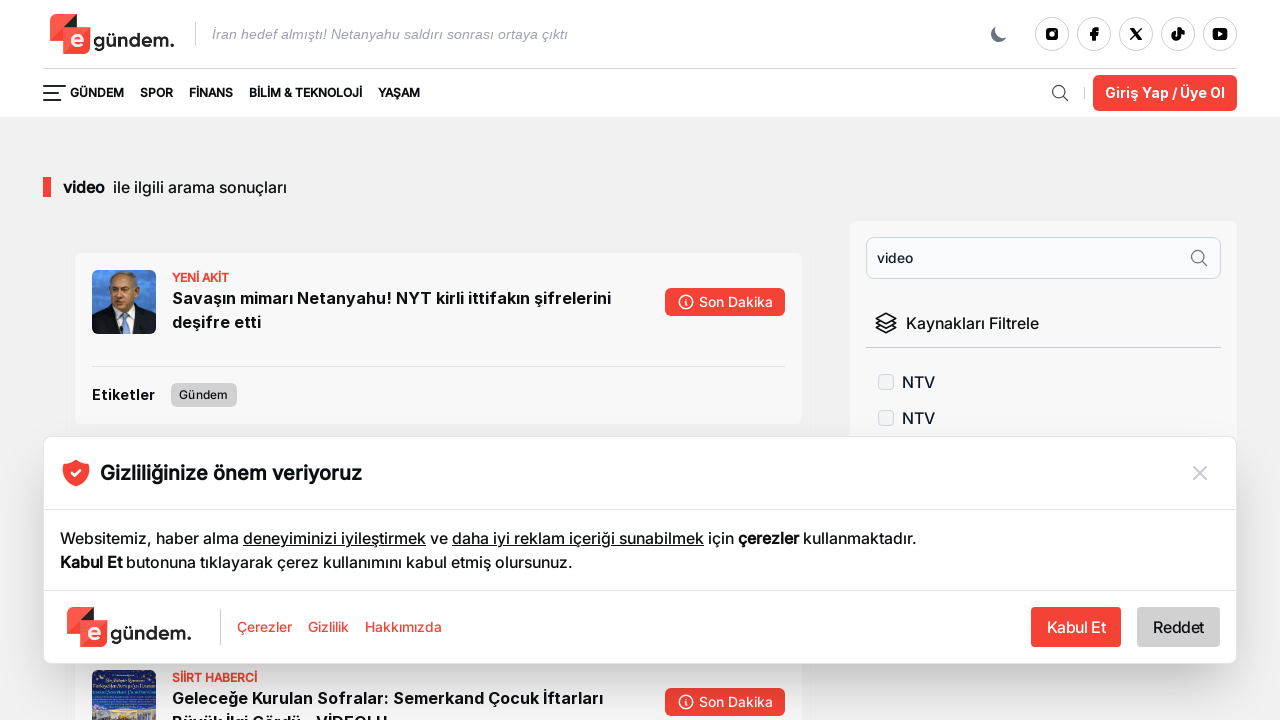

Waited for page to reach domcontentloaded state
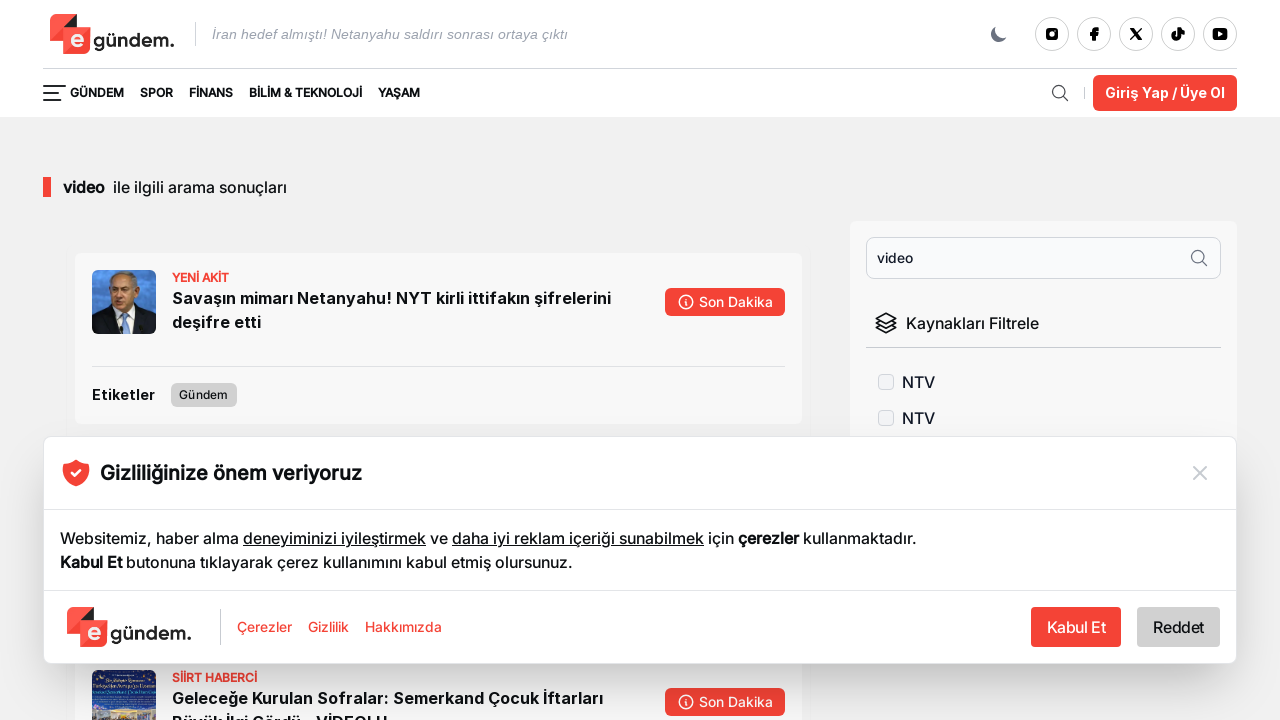

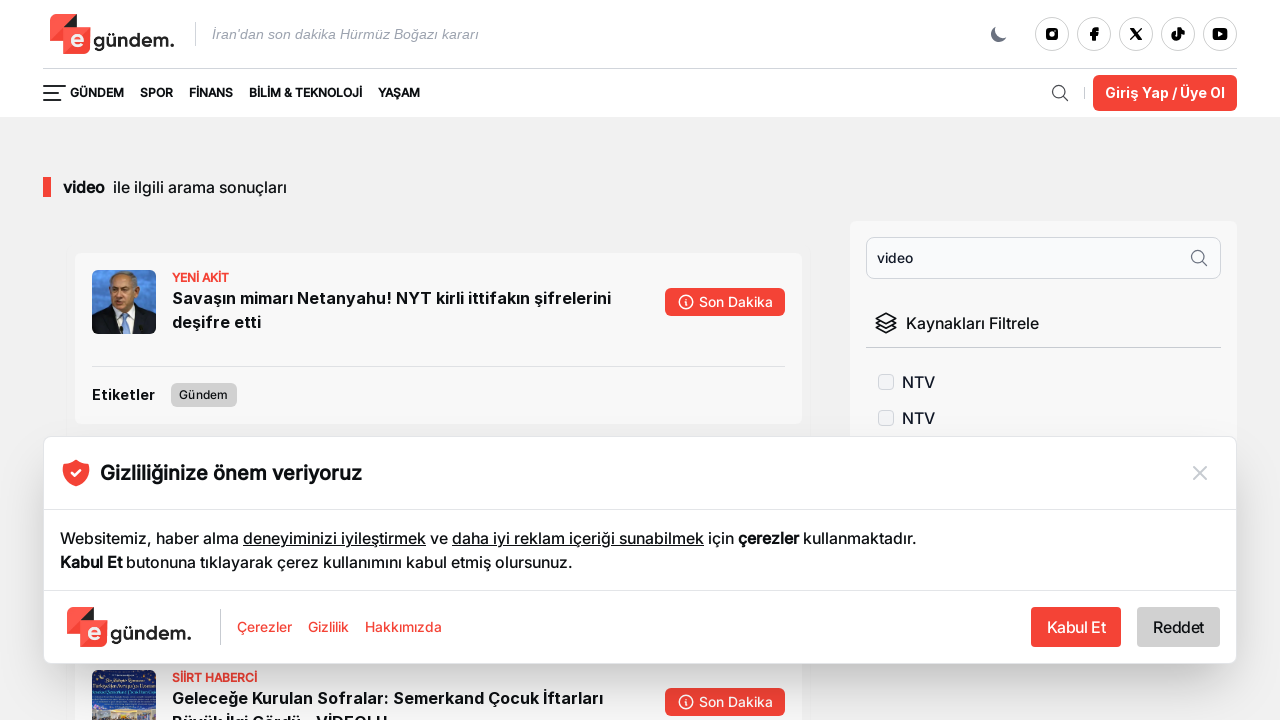